Tests jQuery UI slider functionality by dragging the slider handle to different positions using drag and drop actions

Starting URL: http://jqueryui.com/slider/

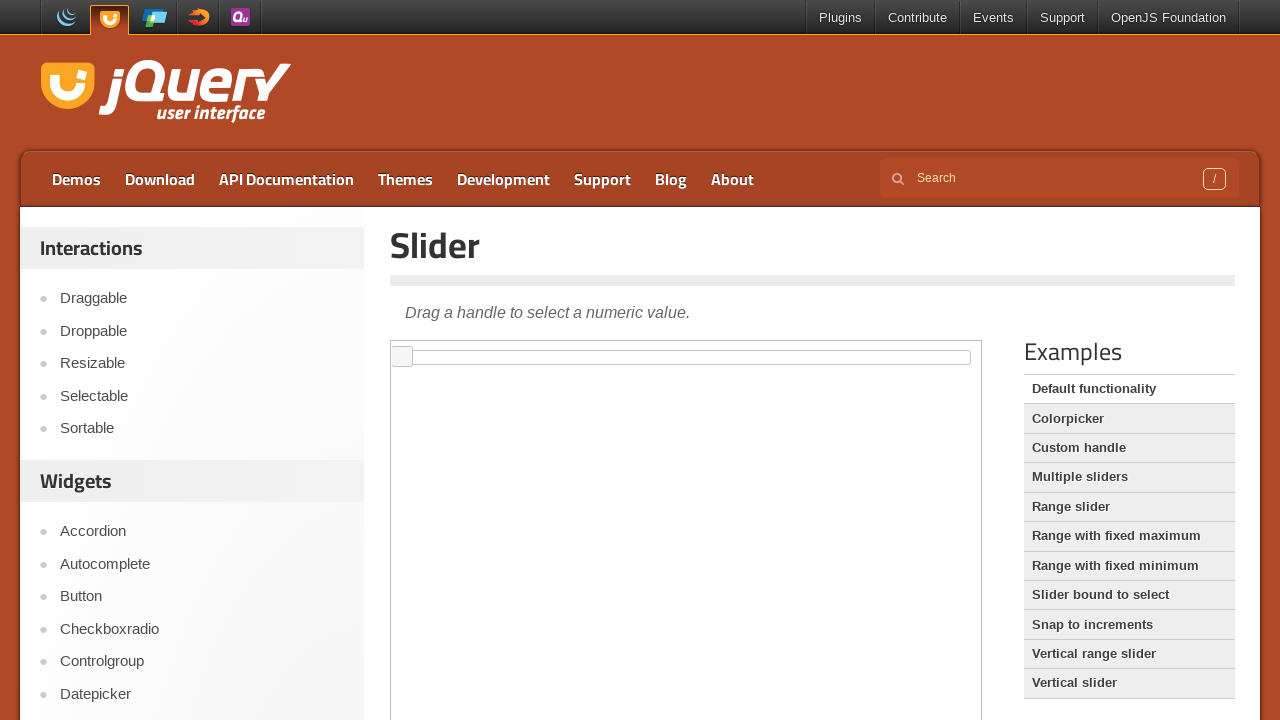

Located the iframe containing the jQuery UI slider
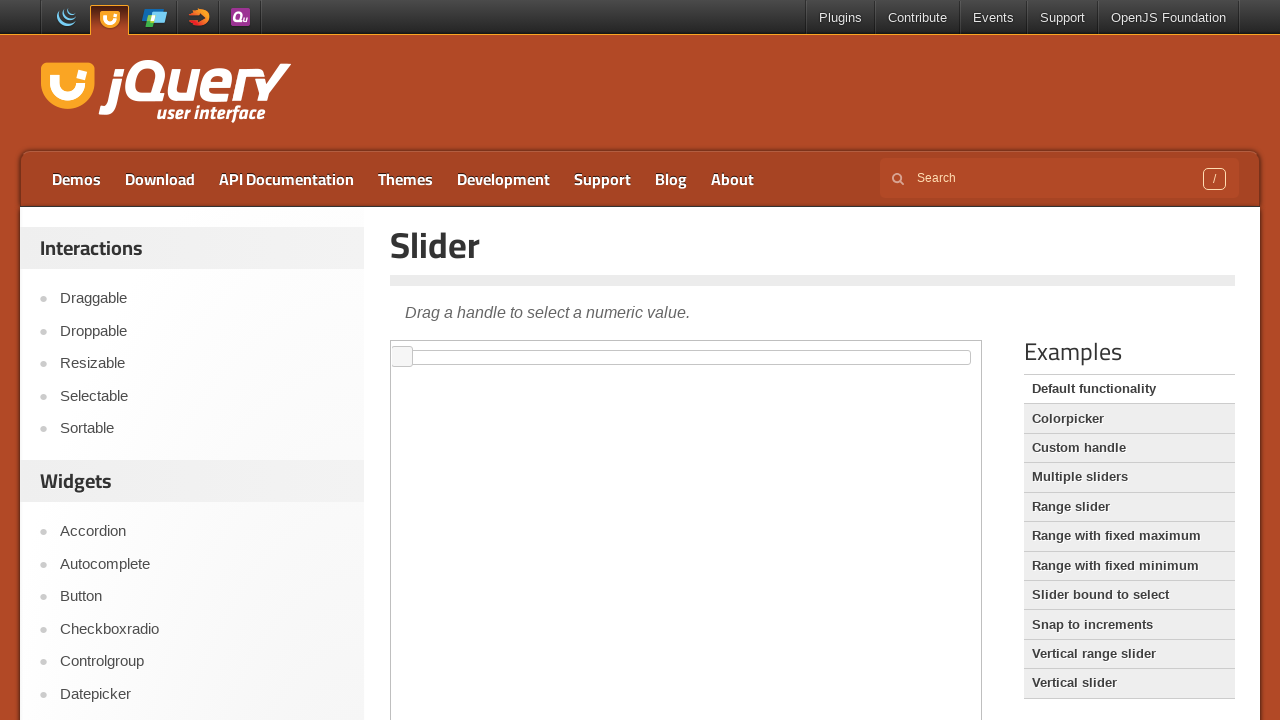

Located the slider element within the iframe
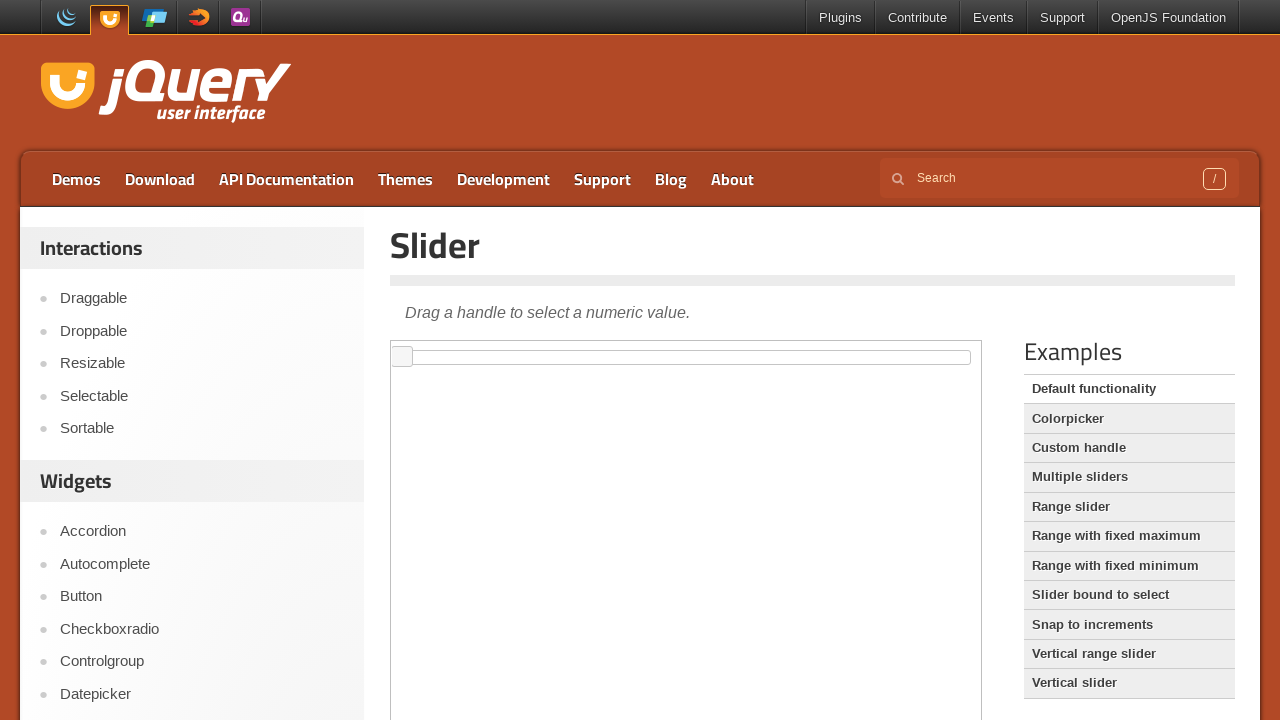

Located the slider handle element
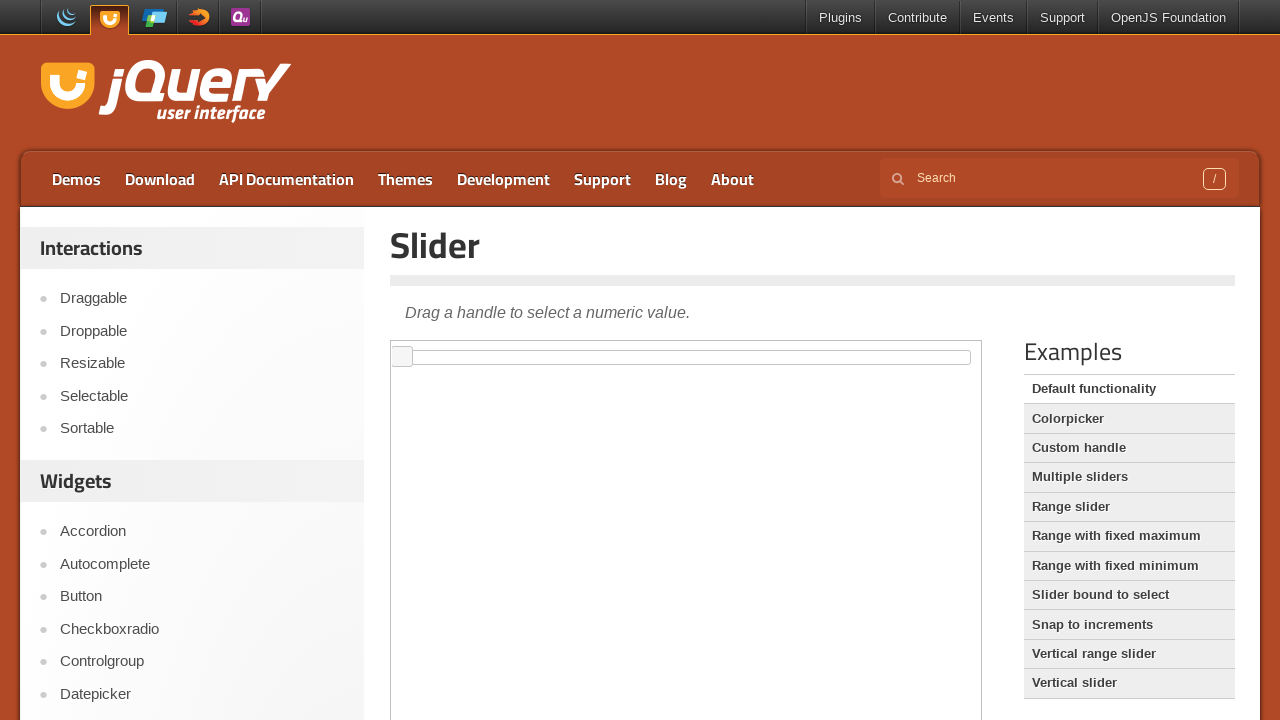

Retrieved bounding box of the slider handle
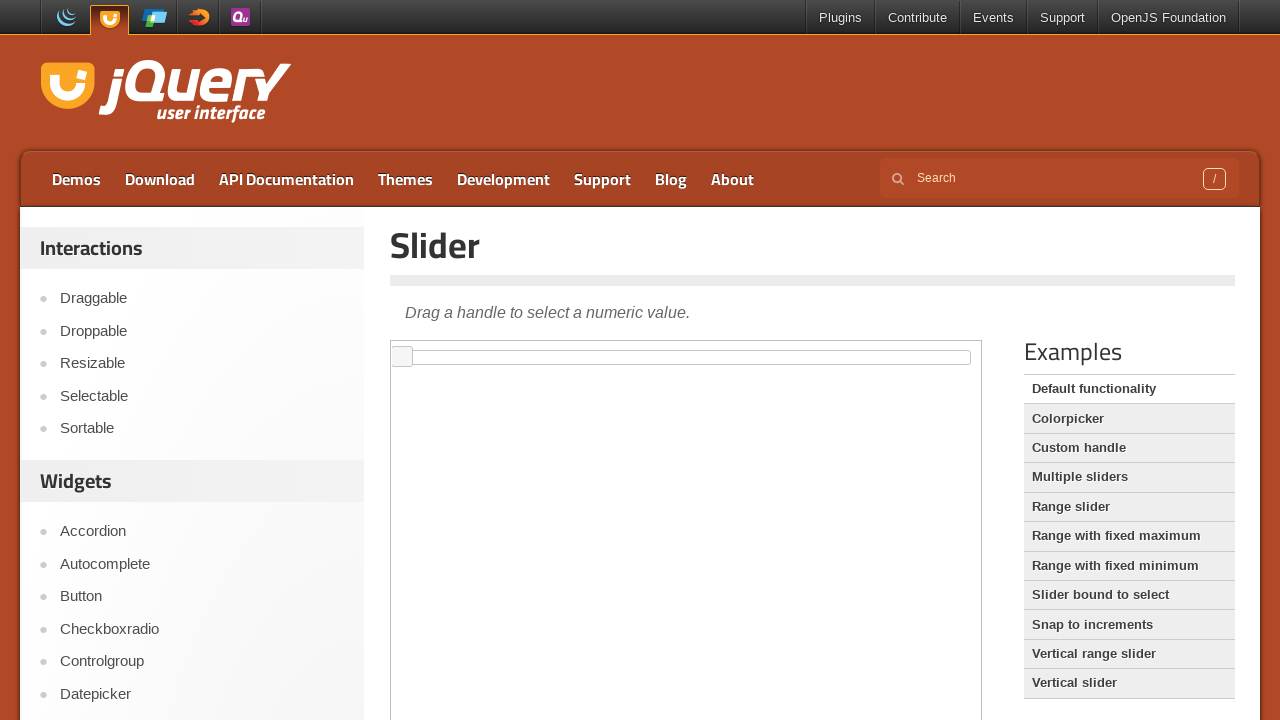

Moved mouse to center of slider handle at (402, 357)
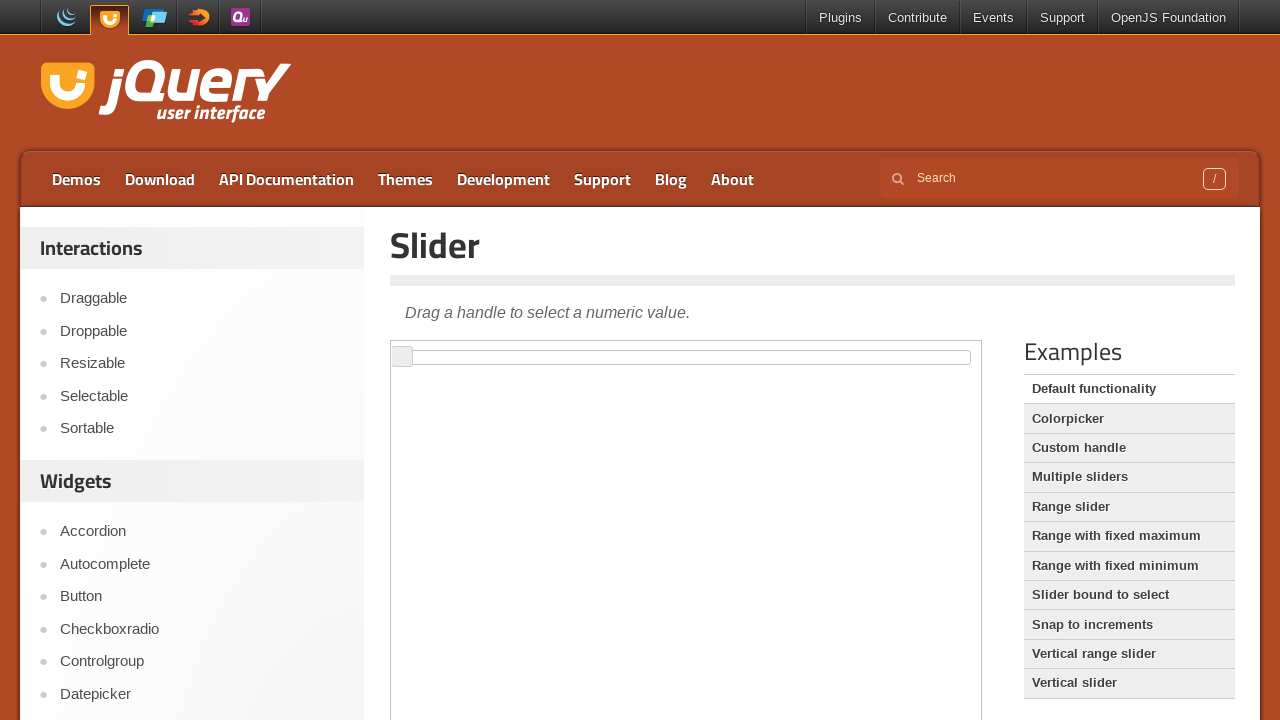

Pressed mouse button down on slider handle at (402, 357)
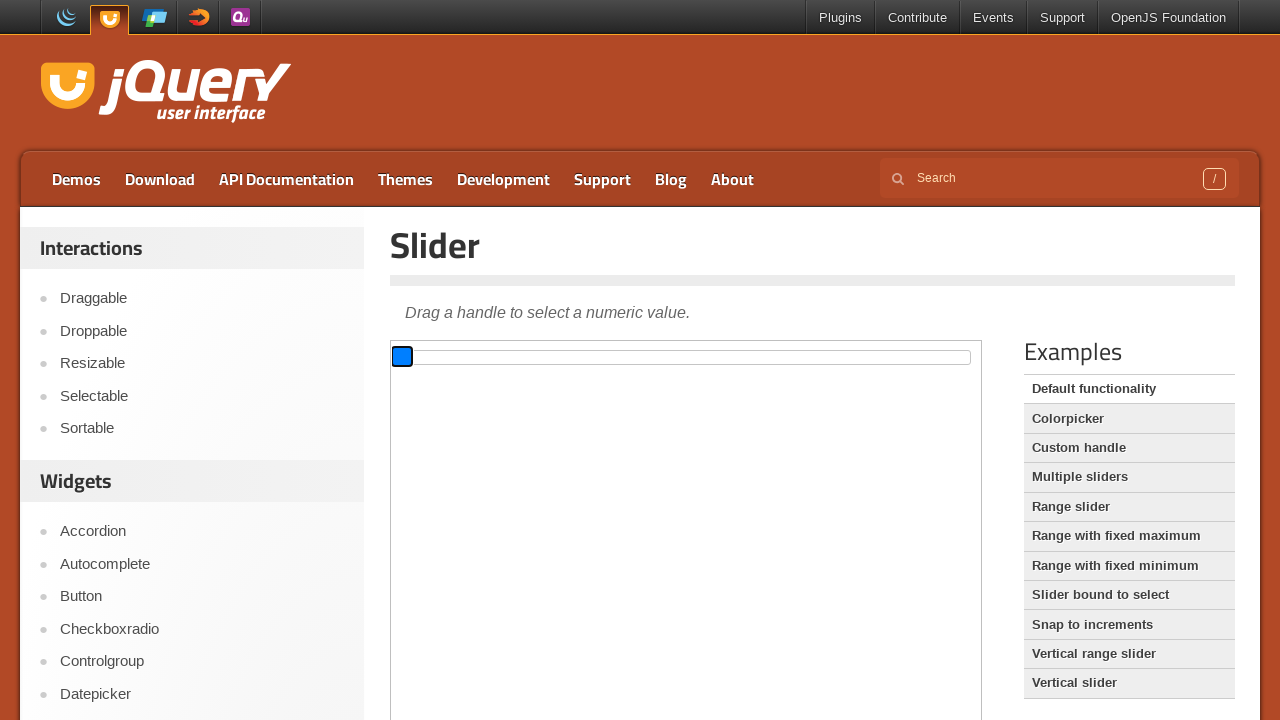

Dragged slider handle 50 pixels to the right at (452, 357)
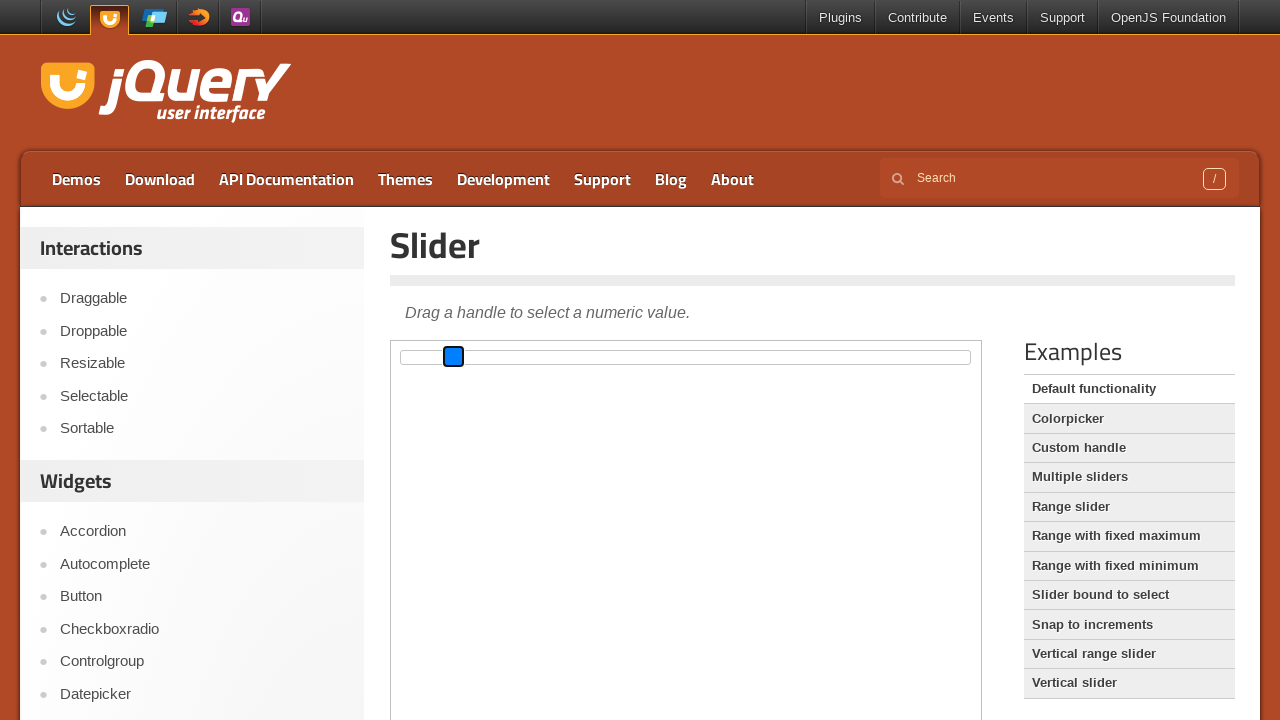

Released mouse button after dragging right at (452, 357)
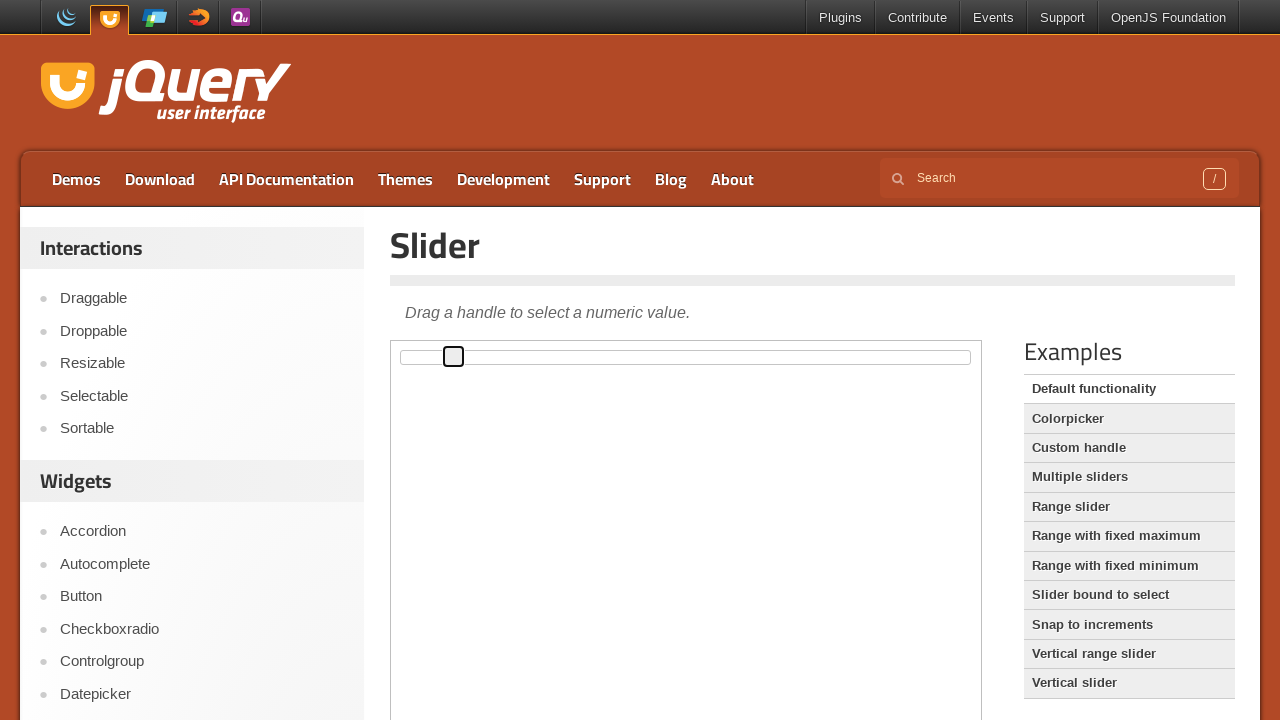

Waited 1 second for slider to settle
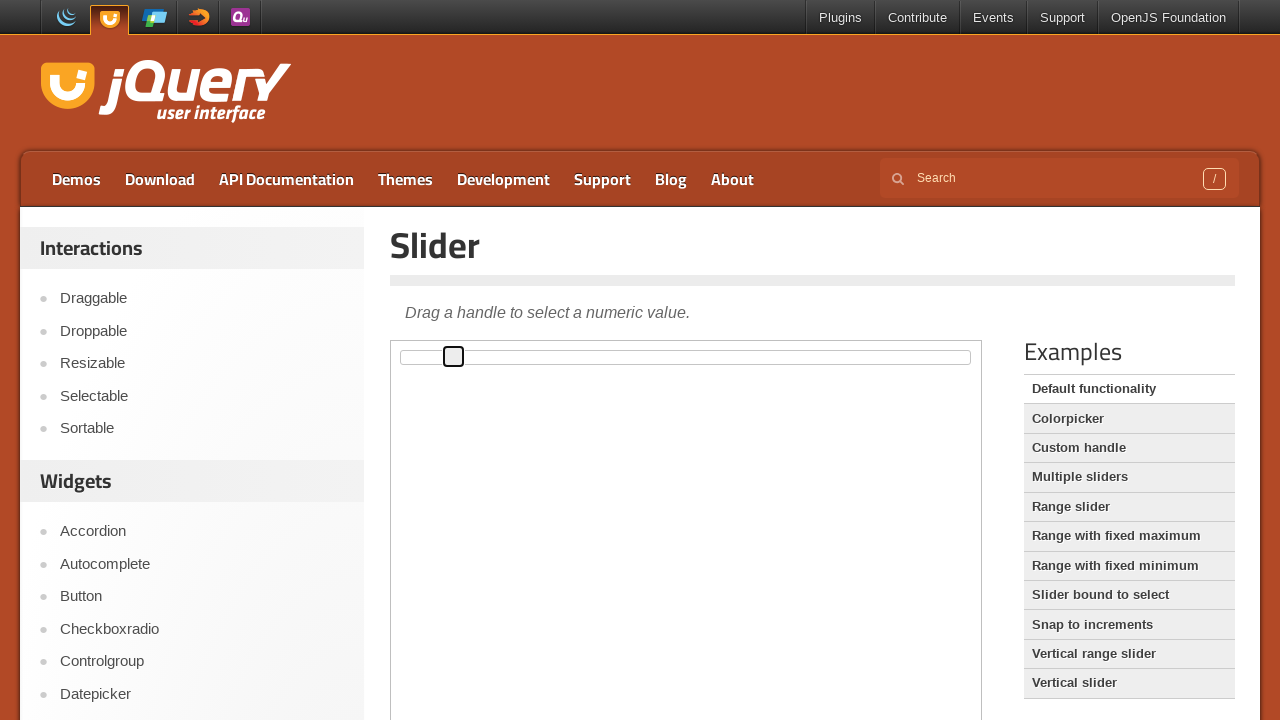

Retrieved updated bounding box of the slider handle
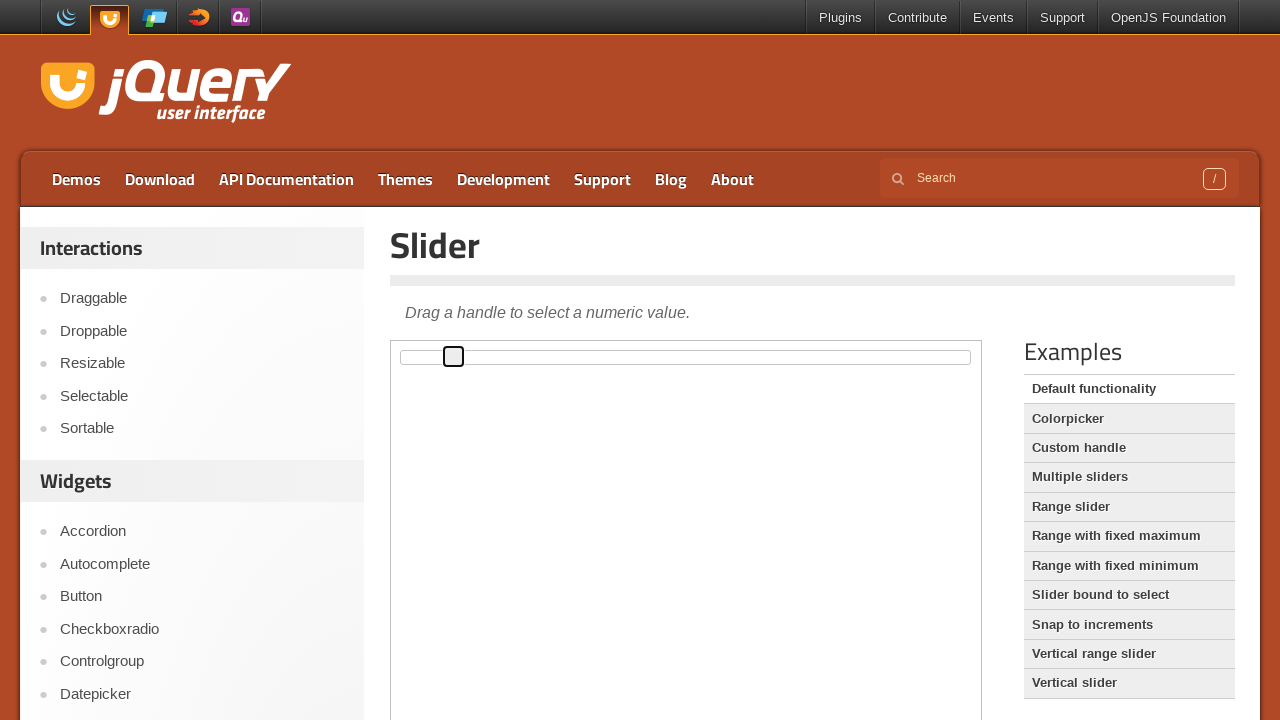

Moved mouse to center of slider handle for second drag at (453, 357)
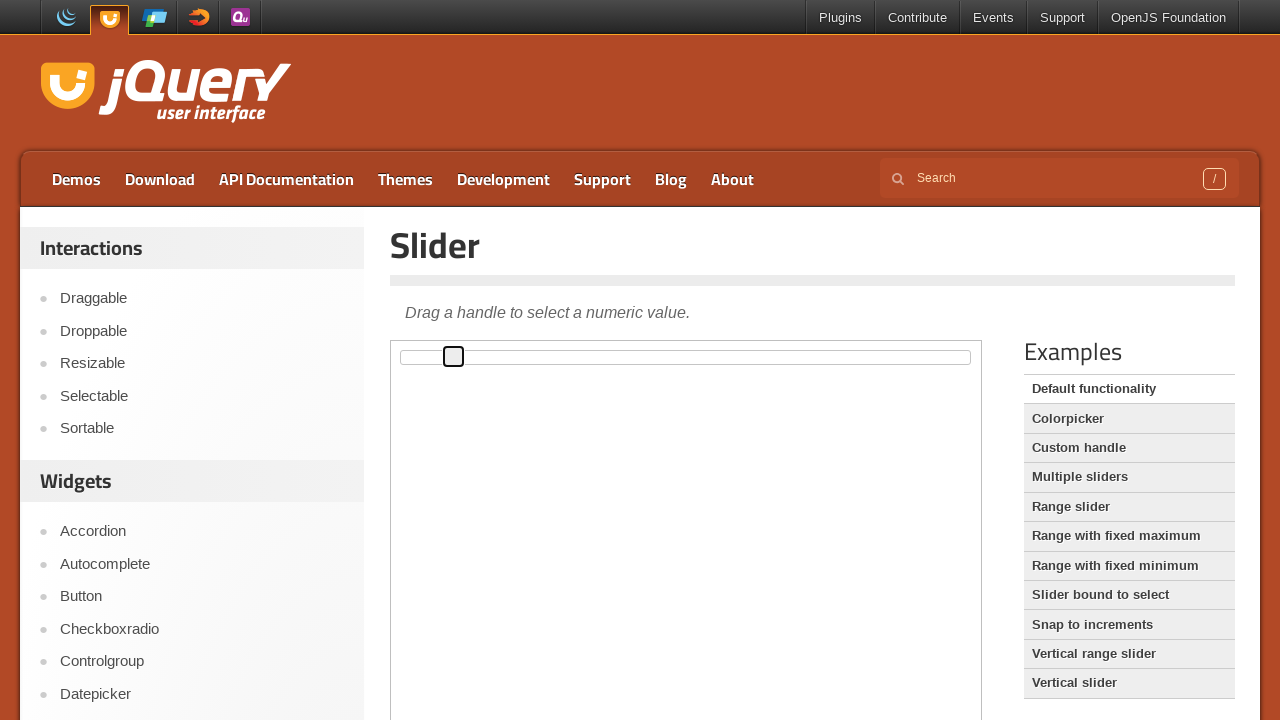

Pressed mouse button down on slider handle for second drag at (453, 357)
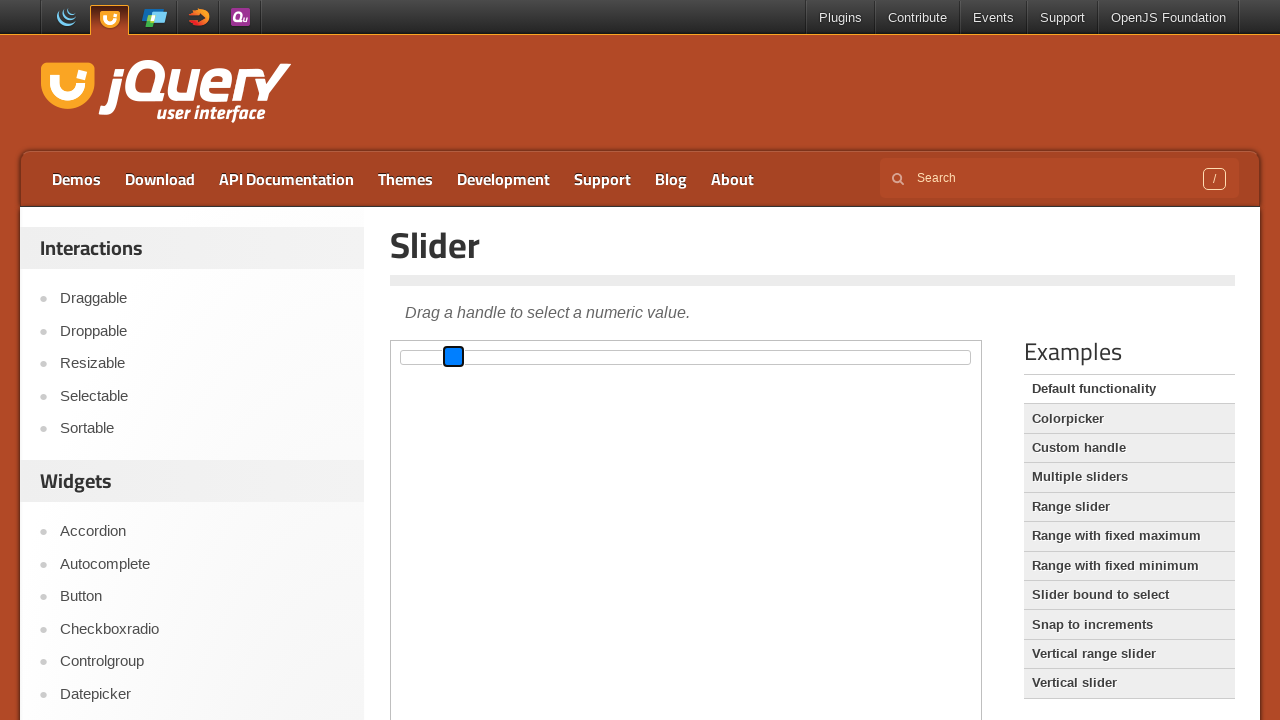

Dragged slider handle 100 pixels to the left at (353, 357)
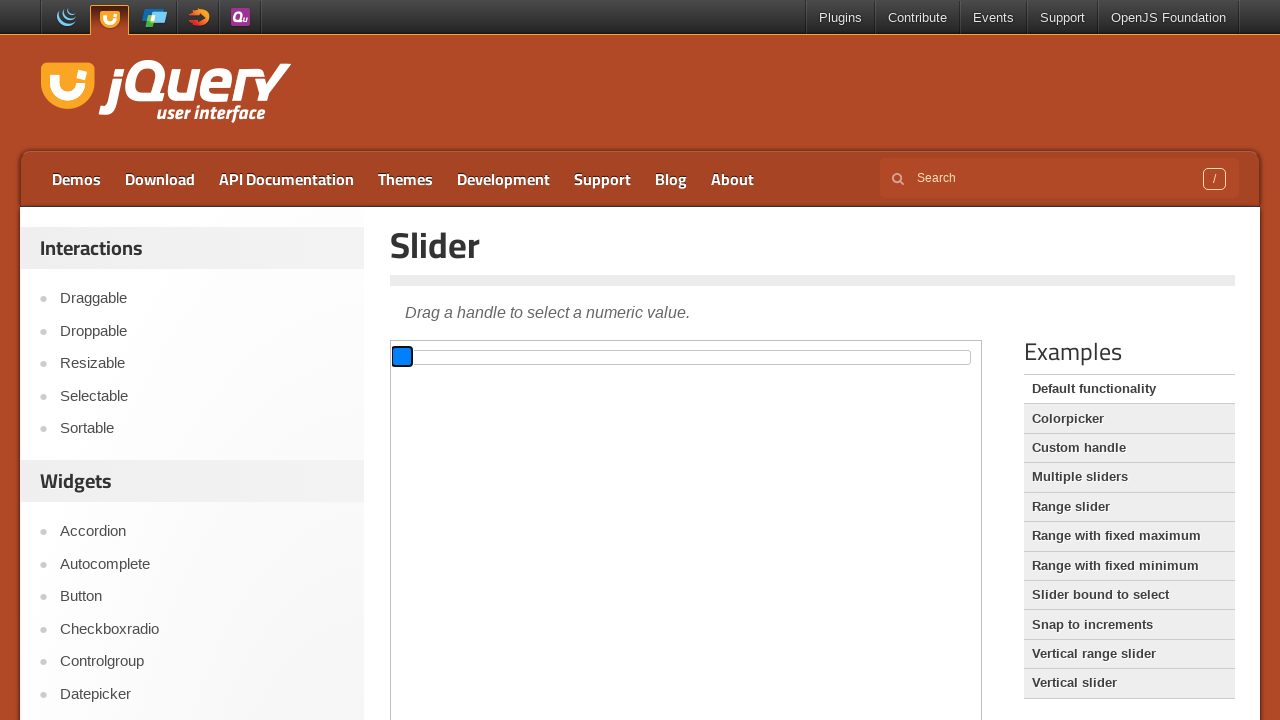

Released mouse button after dragging left at (353, 357)
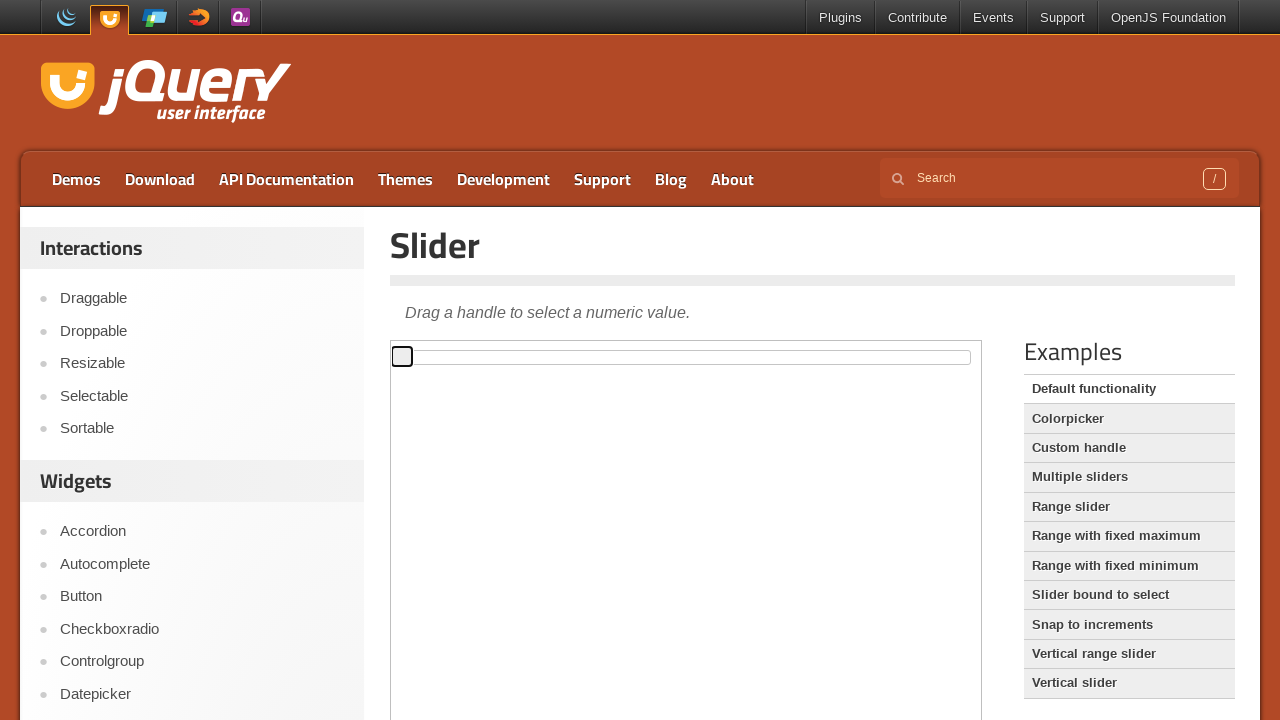

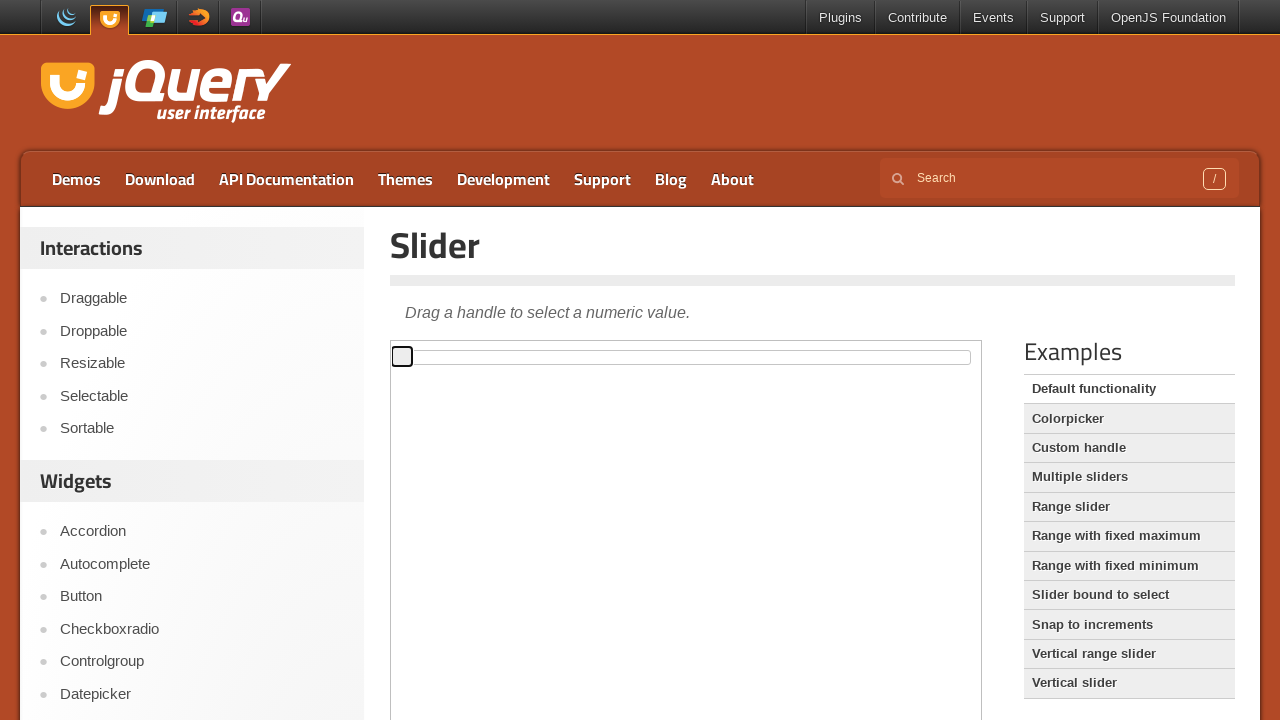